Tests dropdown selection using Selenium's Select helper class to select "Option 1" by visible text and verify the selection.

Starting URL: http://the-internet.herokuapp.com/dropdown

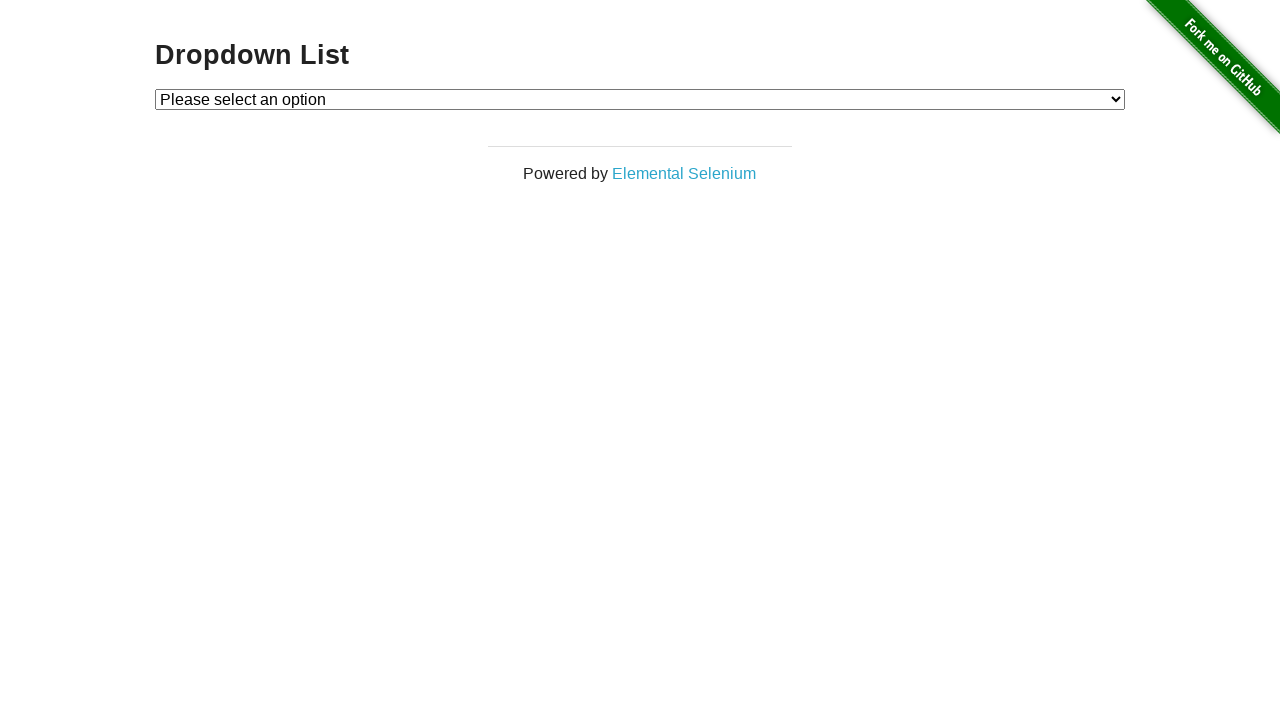

Selected 'Option 1' from dropdown using visible text on #dropdown
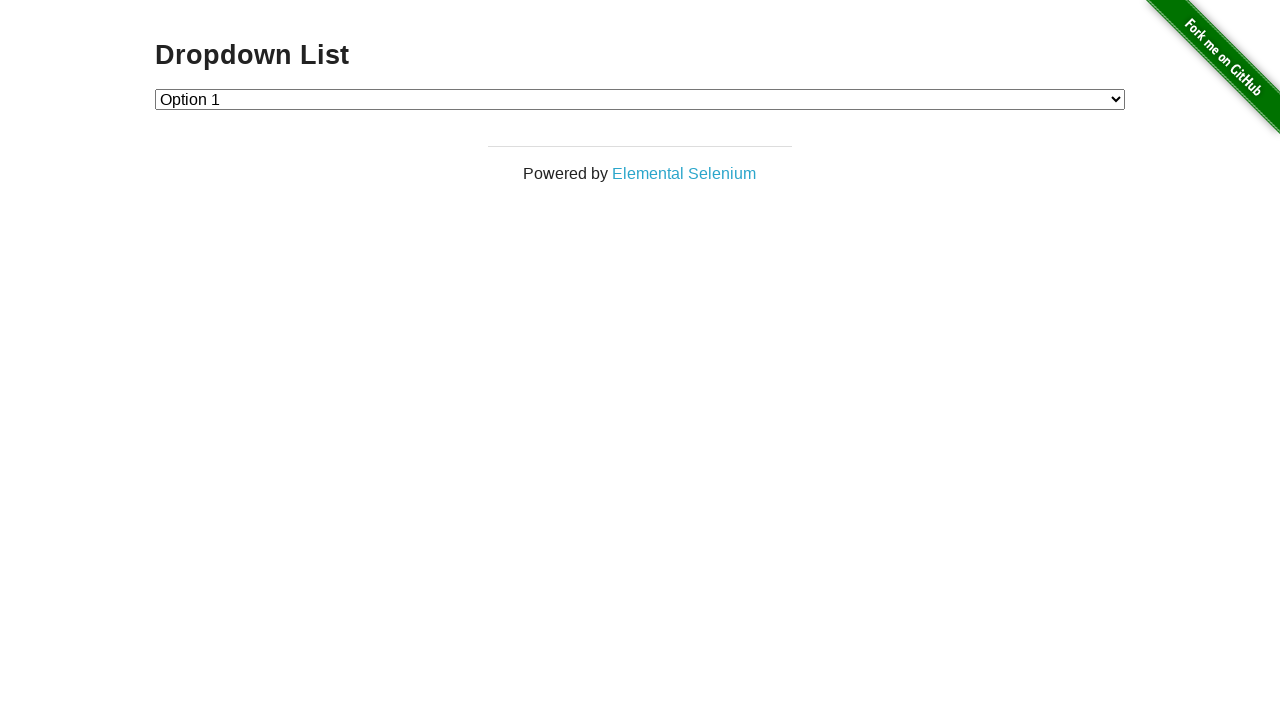

Retrieved selected option text from dropdown
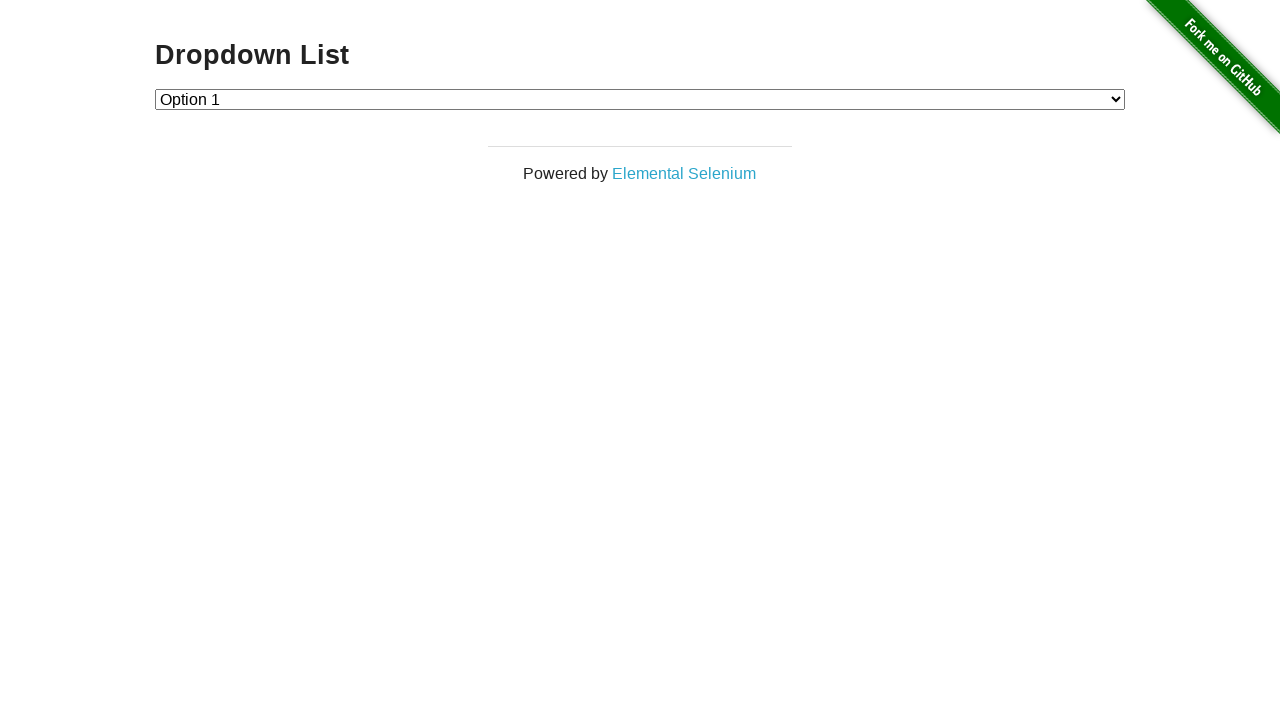

Verified that 'Option 1' is correctly selected in dropdown
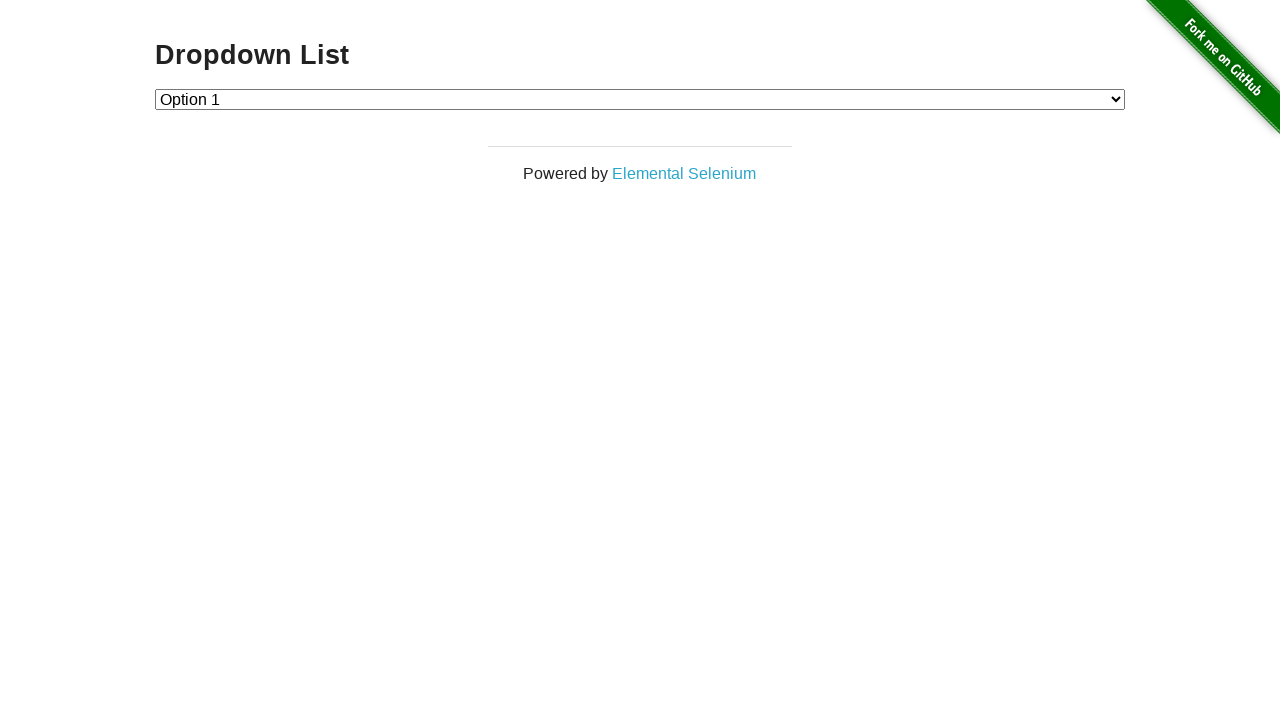

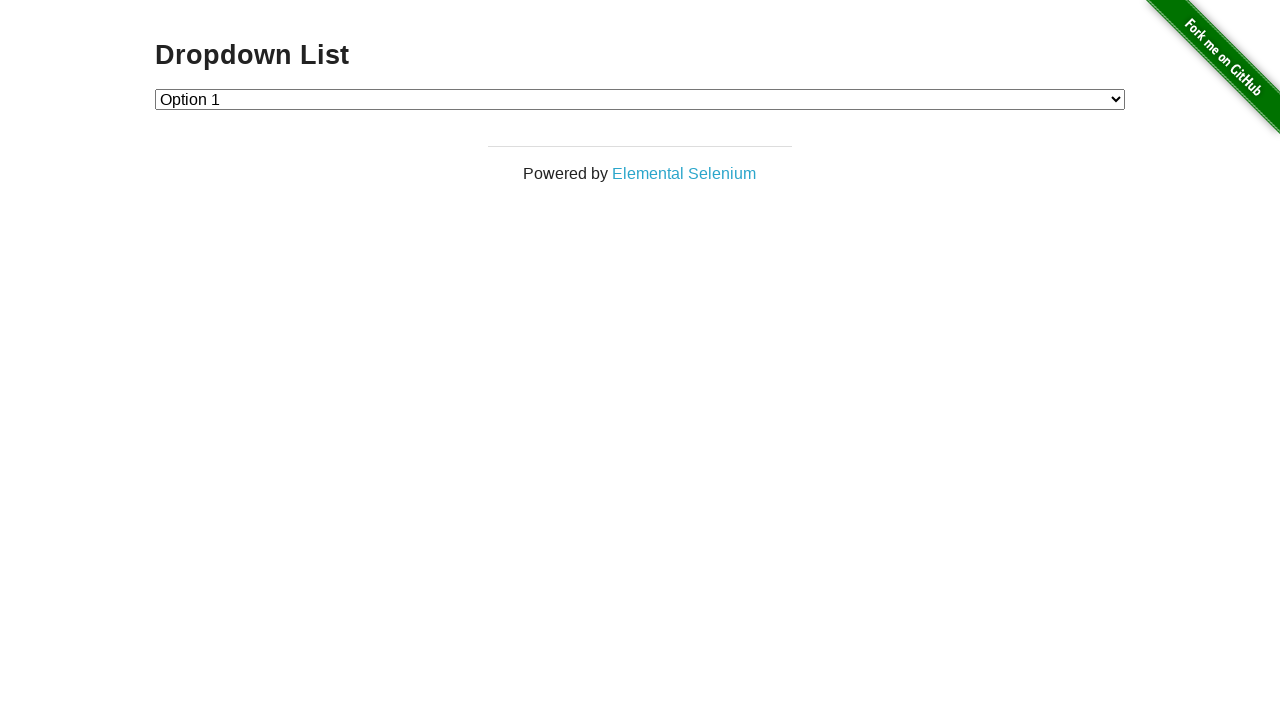